Tests a form with various input types including checkbox, radio button, dropdown, password field, and then navigates to shop and adds an item to cart

Starting URL: https://rahulshettyacademy.com/angularpractice/

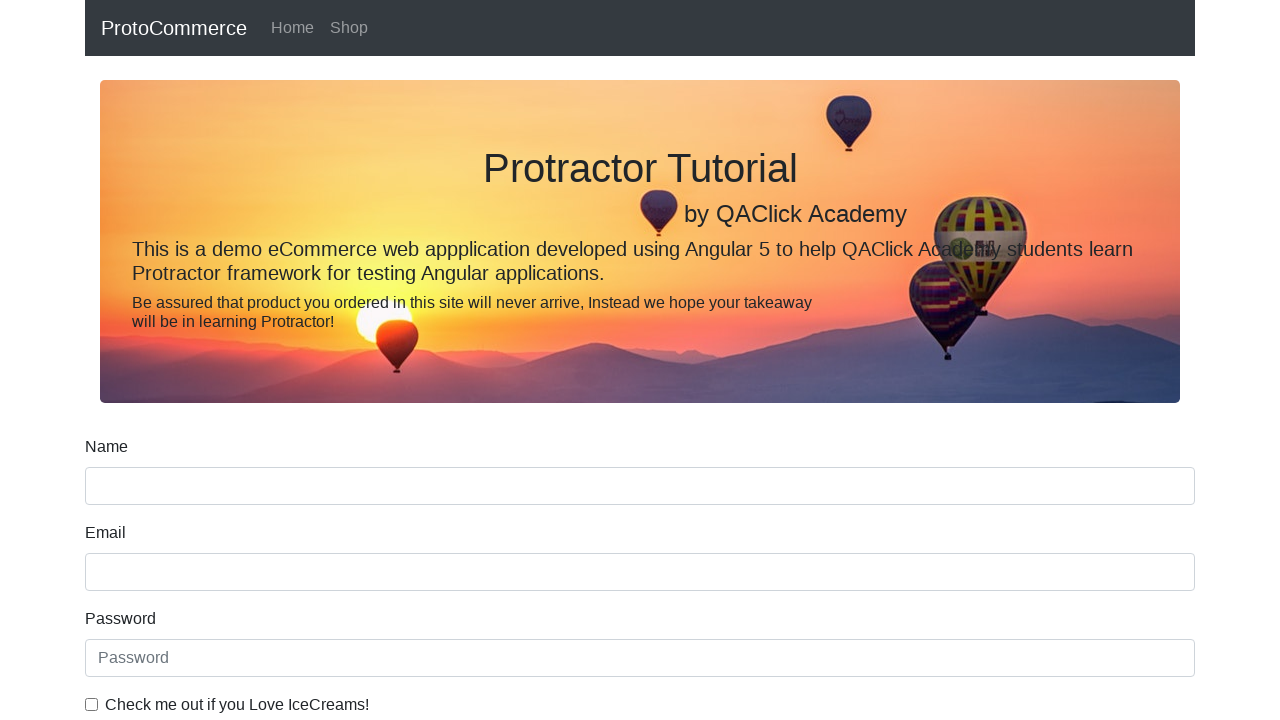

Clicked checkbox for ice cream preference at (92, 704) on internal:label="Check me out if you Love IceCreams!"i
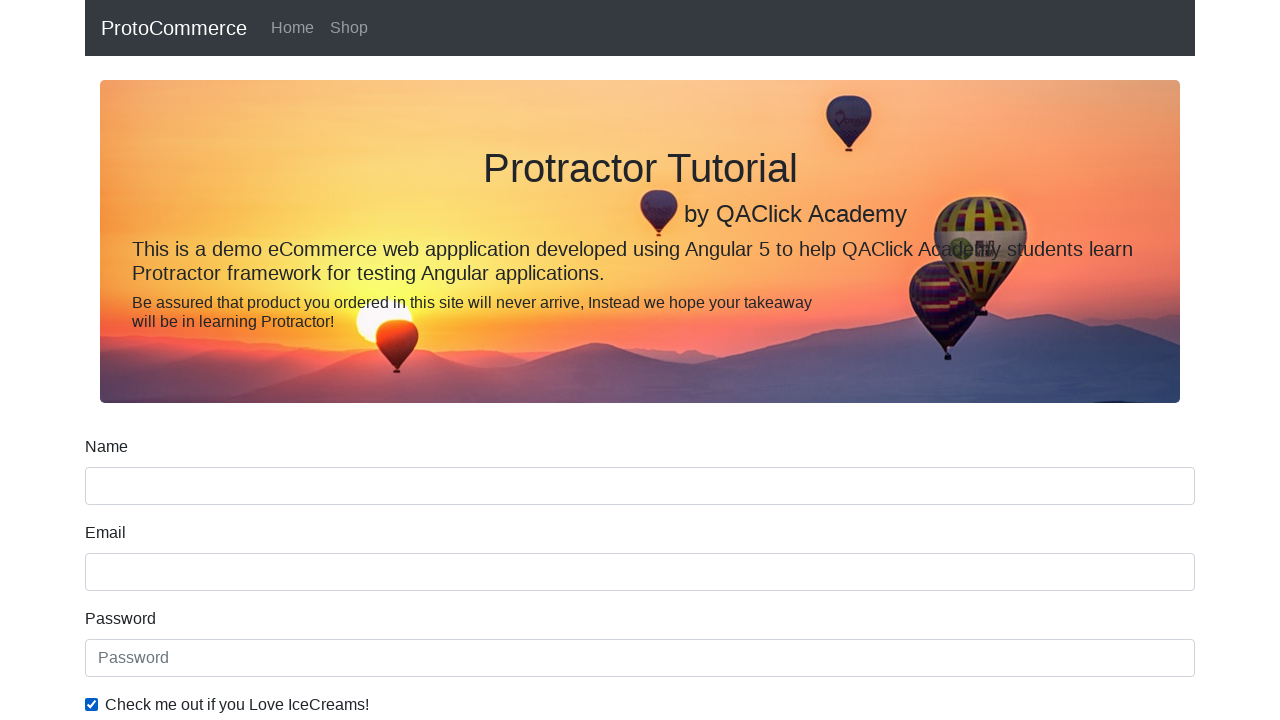

Selected 'Employed' radio button at (326, 360) on internal:label="Employed"i
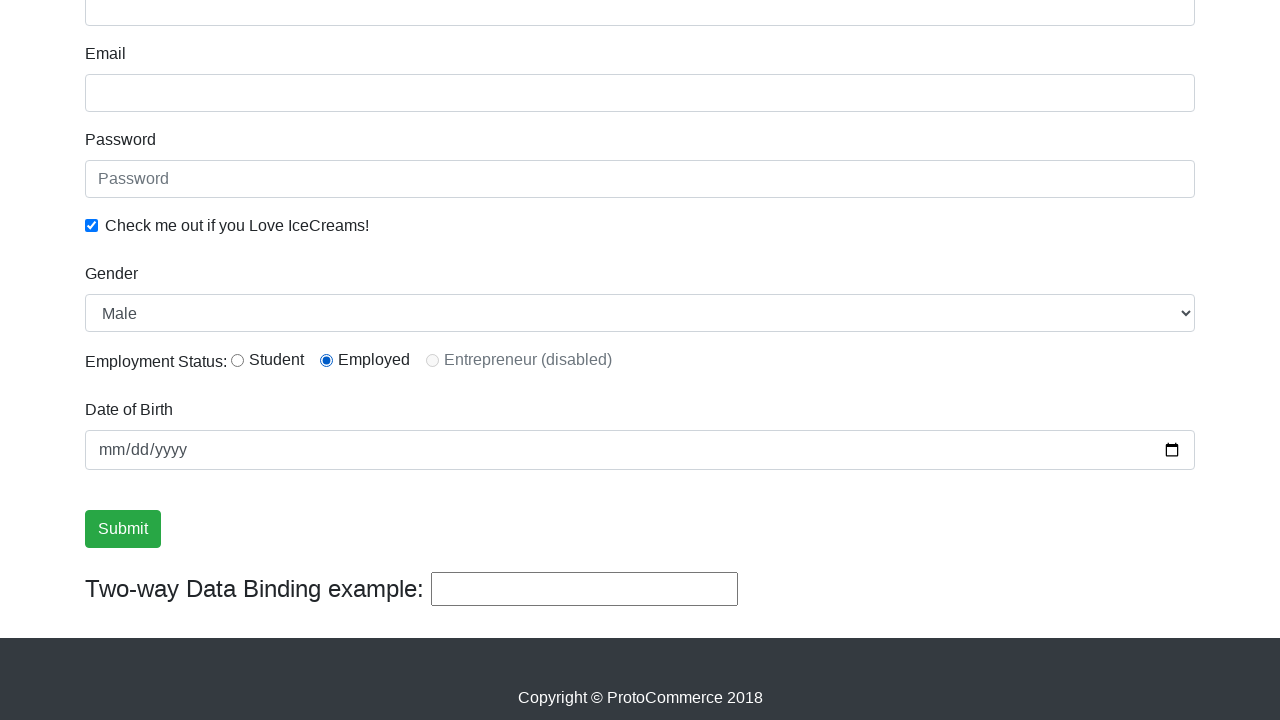

Selected 'Female' from gender dropdown on internal:label="Gender"i
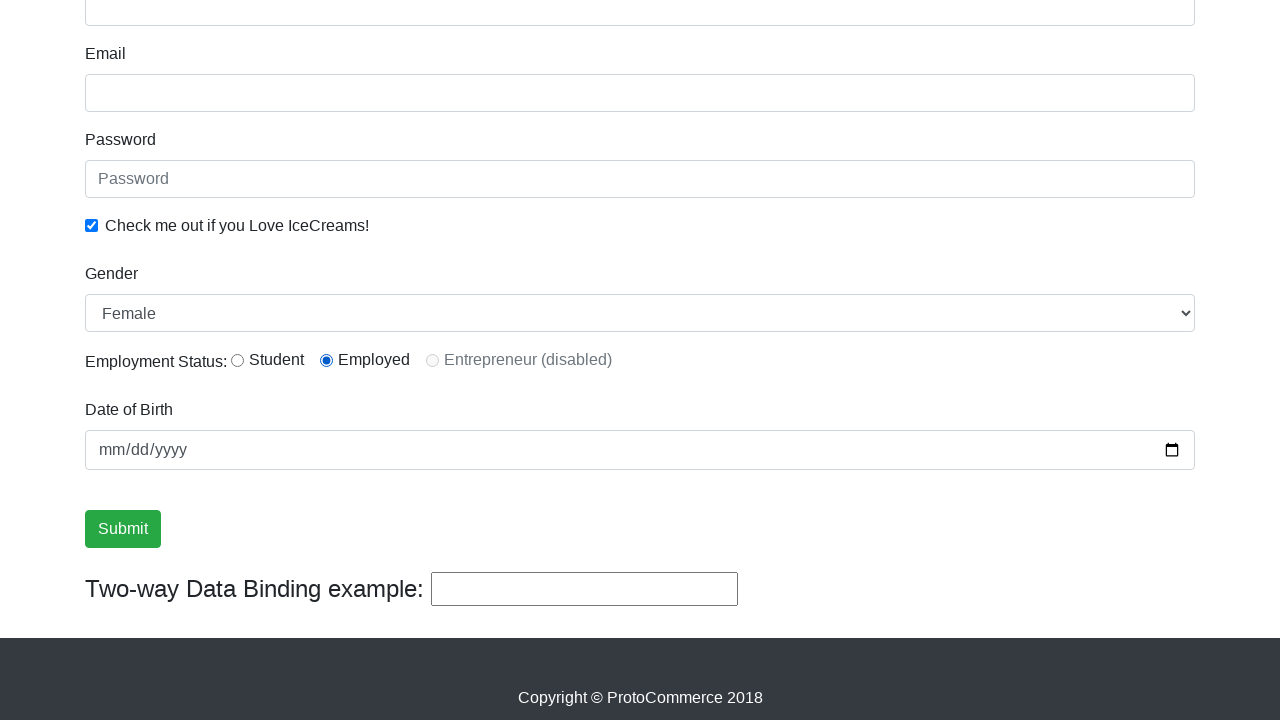

Filled password field with 'abc123' on internal:attr=[placeholder="Password"i]
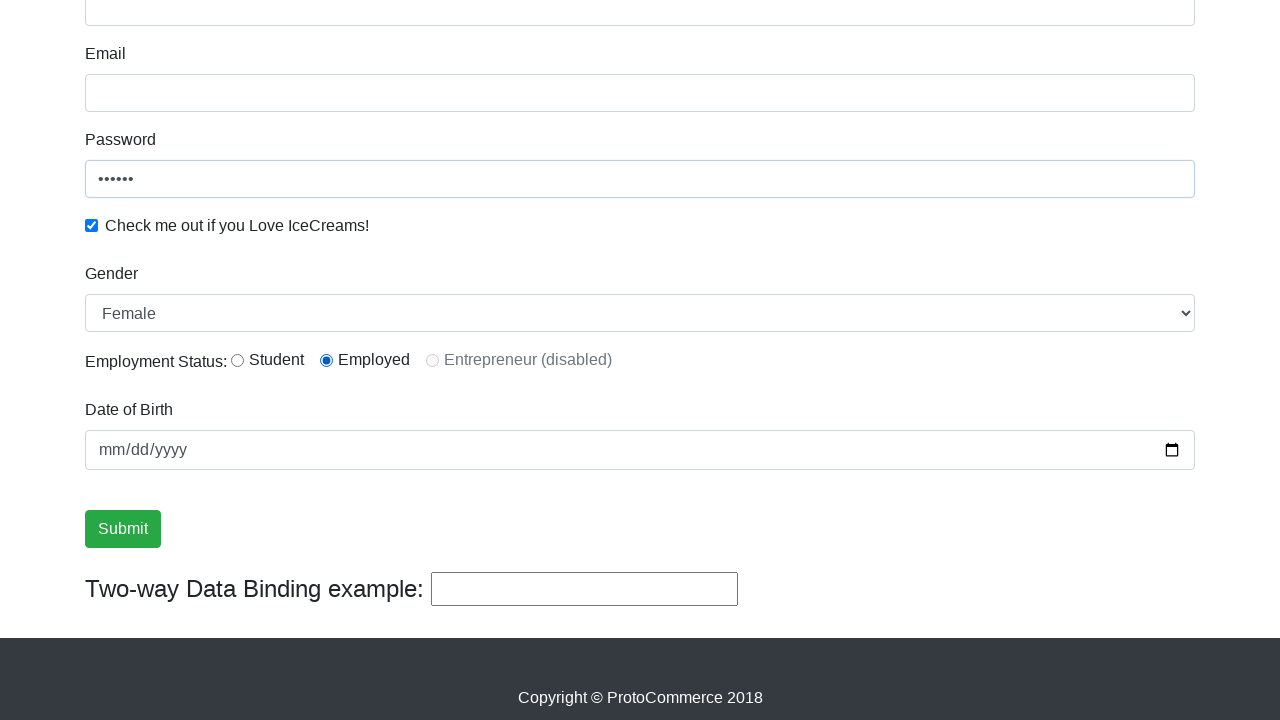

Clicked Submit button to submit the form at (123, 529) on internal:role=button[name="Submit"i]
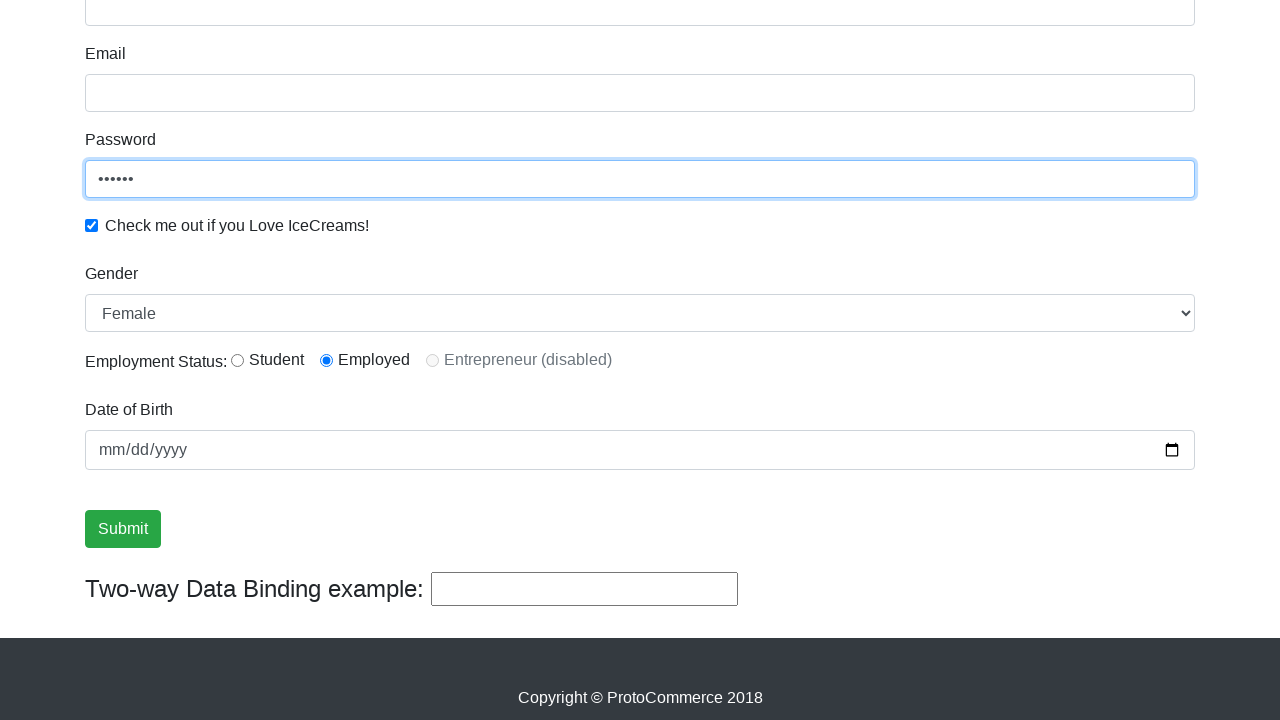

Verified success message is visible
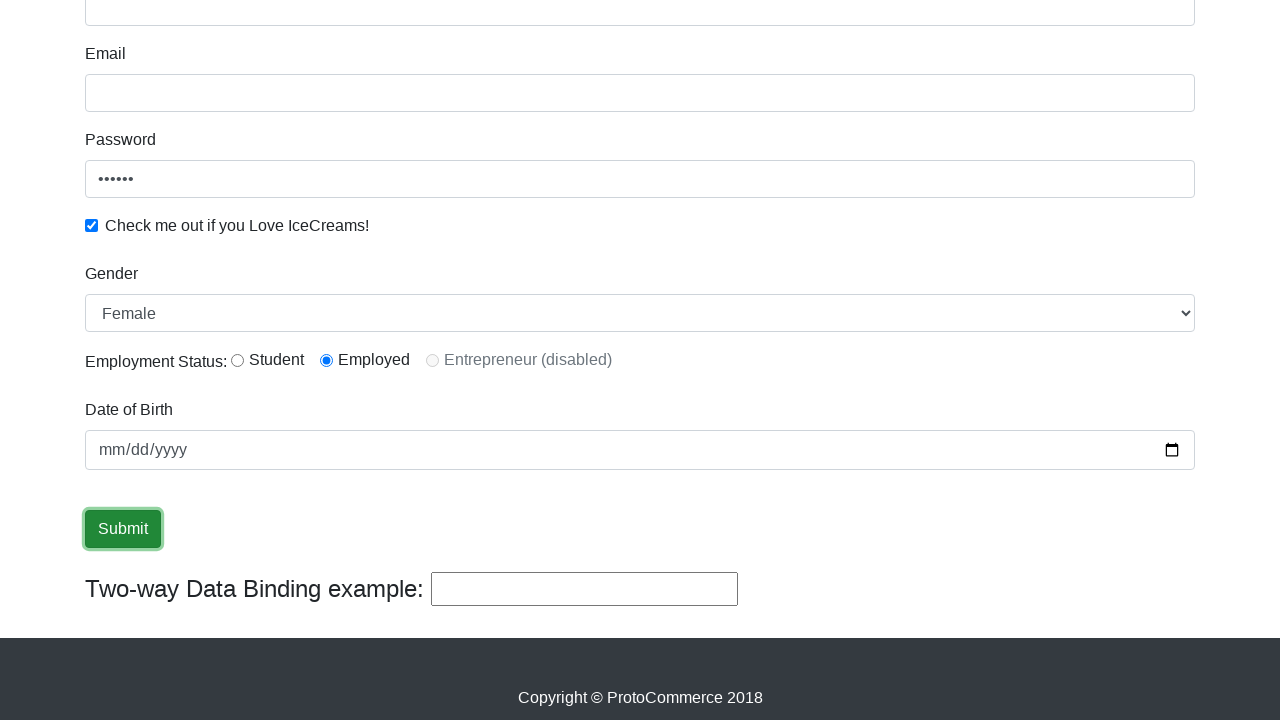

Clicked 'Shop' link to navigate to shop page at (349, 28) on internal:role=link[name="Shop"i]
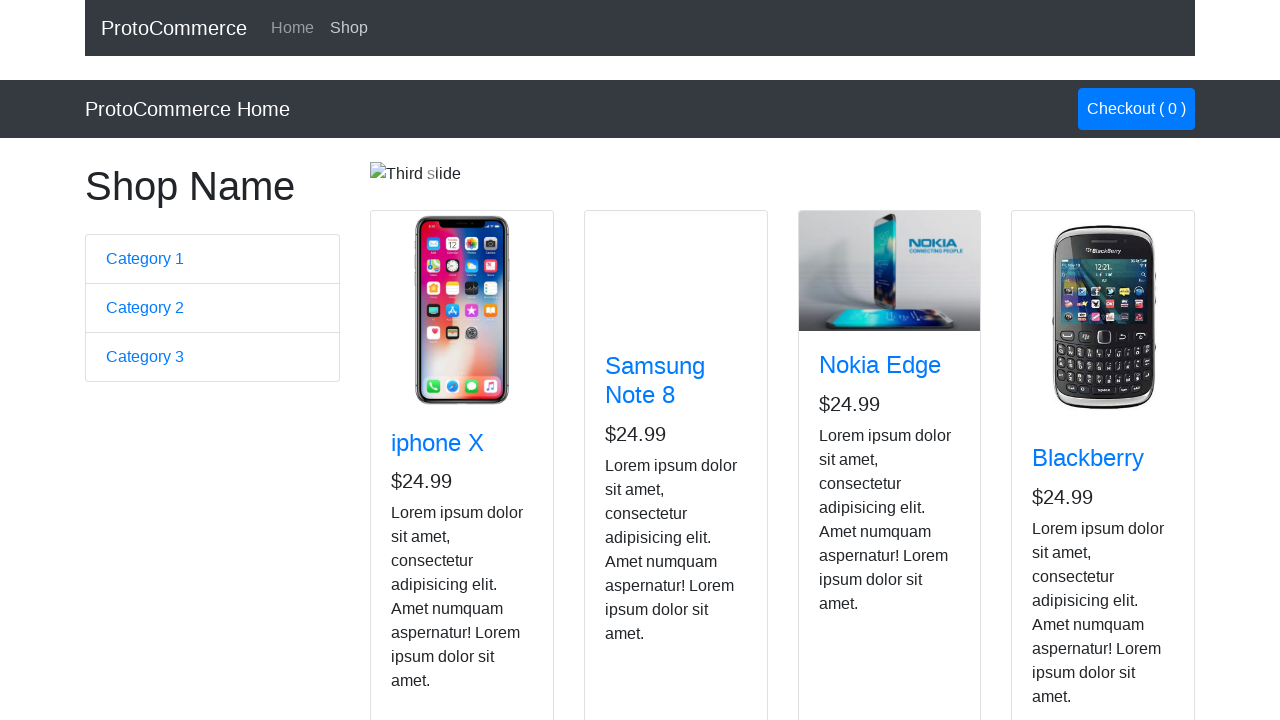

Added Nokia Edge item to cart at (854, 528) on app-card >> internal:has-text="Nokia Edge"i >> internal:role=button
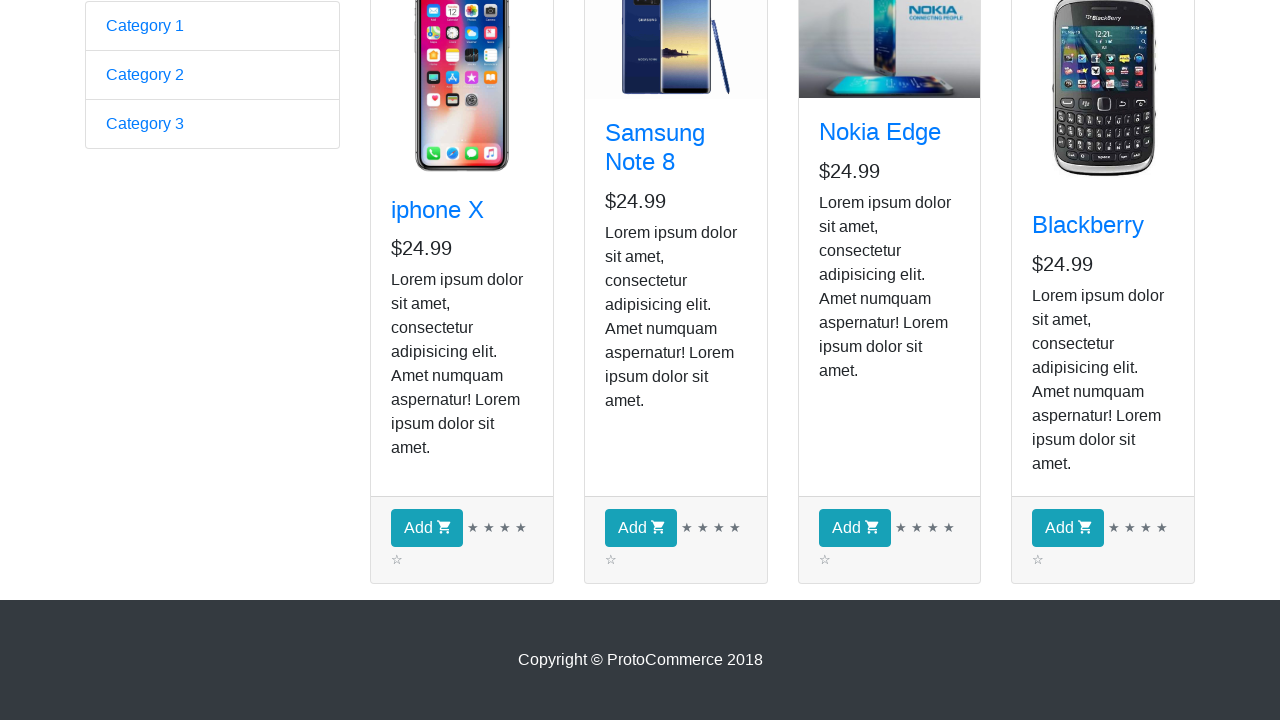

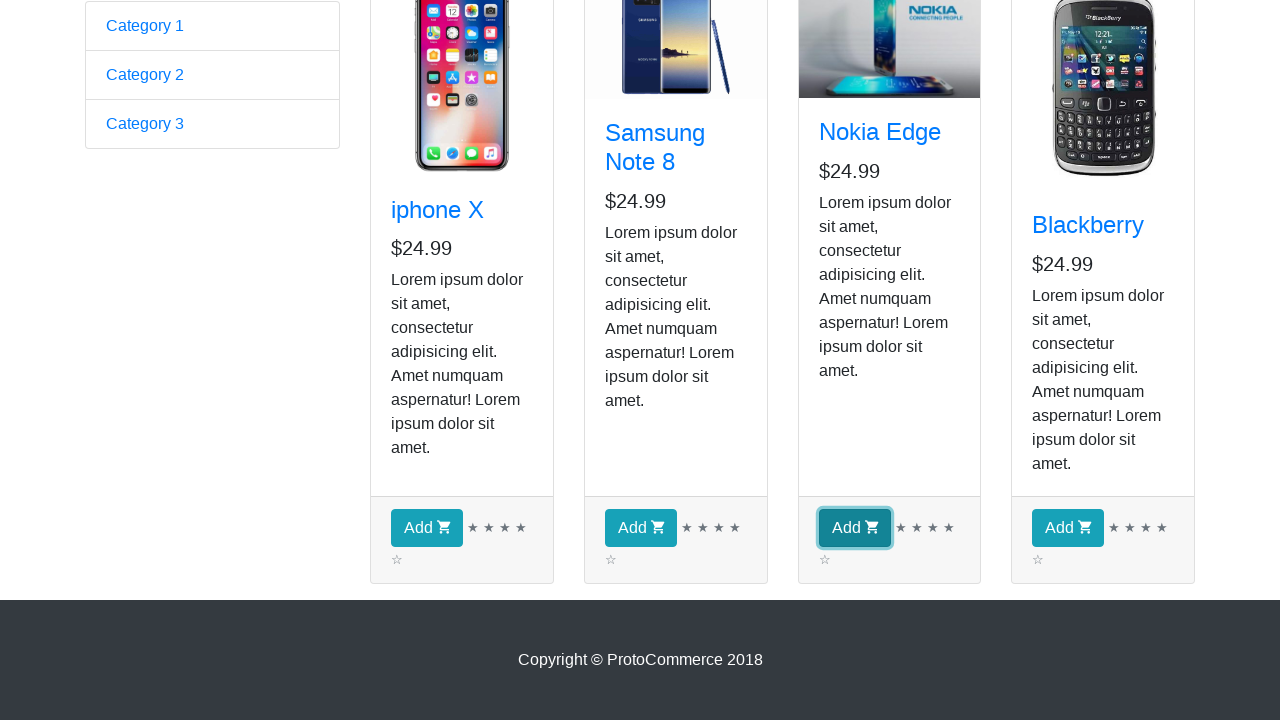